Clicks on signup/login link and verifies the signup text is displayed

Starting URL: https://www.automationexercise.com

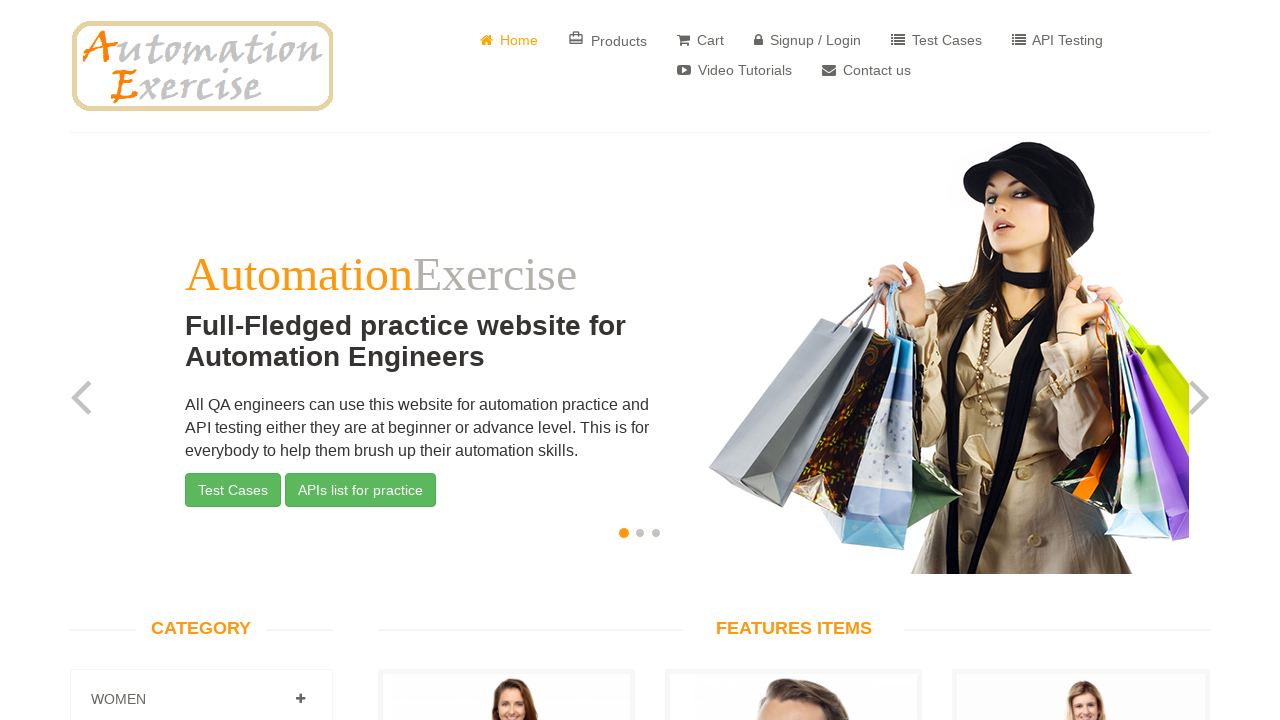

Clicked on Signup / Login link at (808, 40) on a:has-text(' Signup / Login')
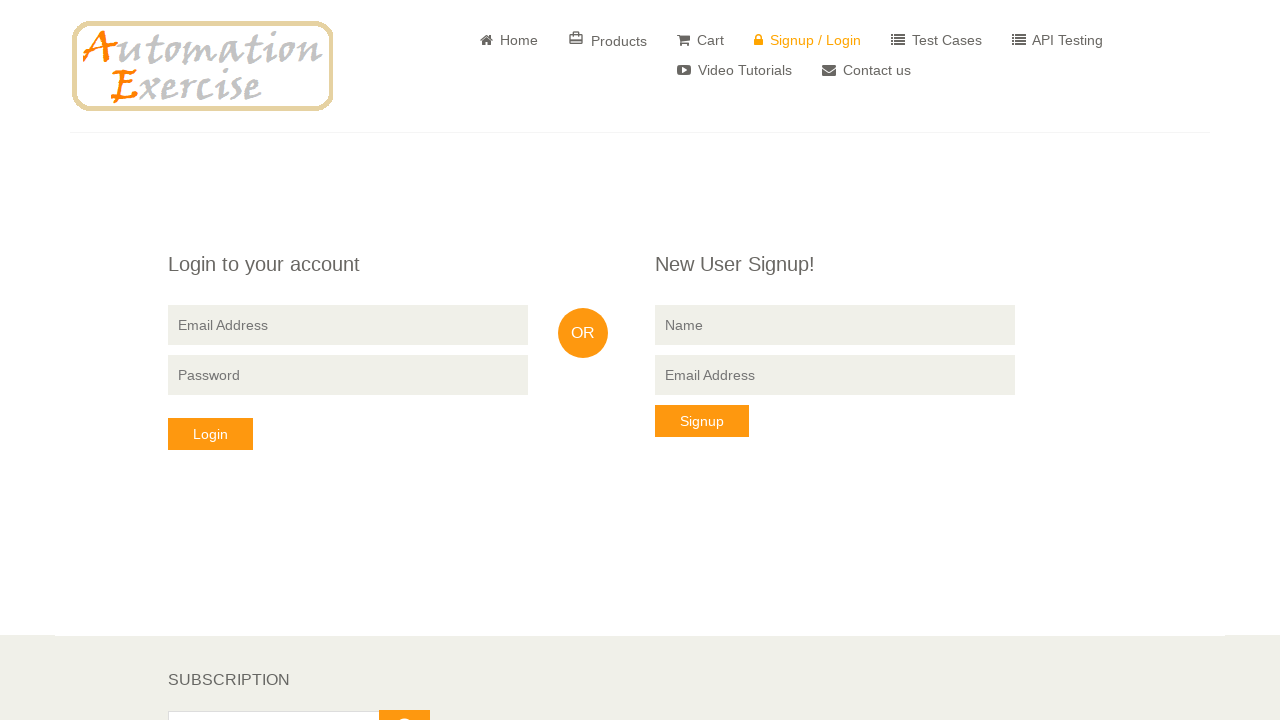

Located 'New User Signup!' text element
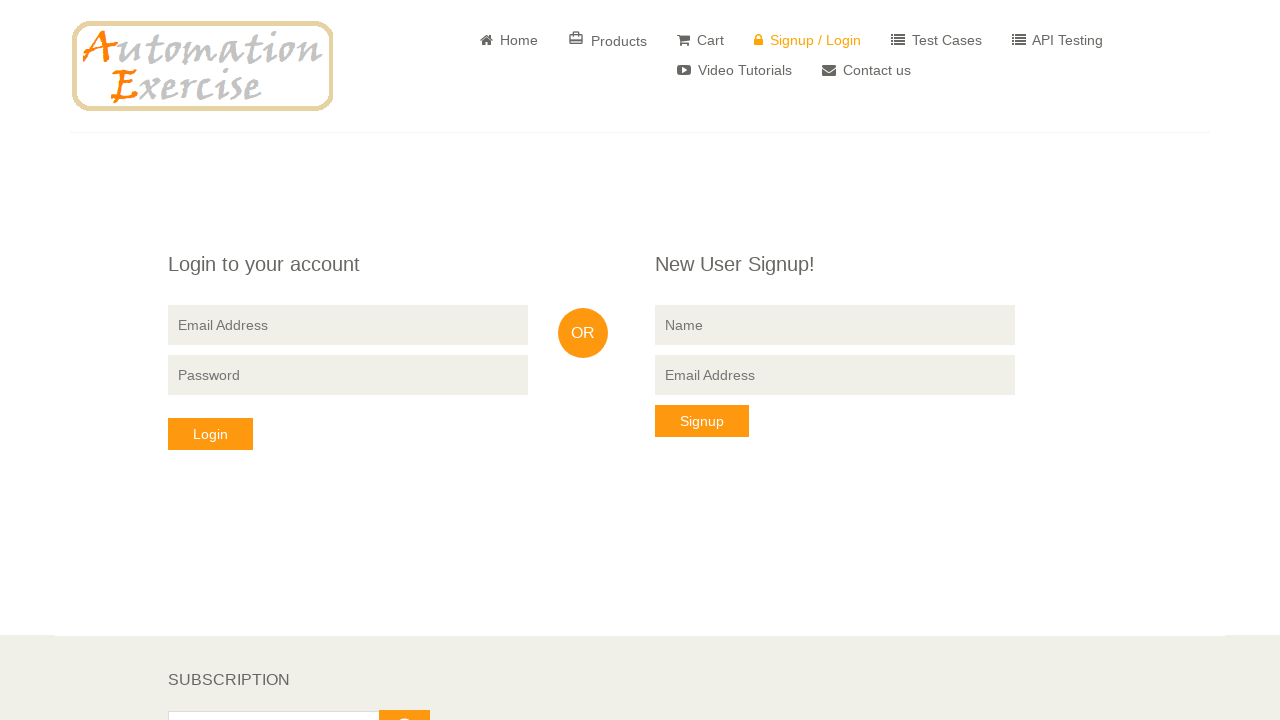

Verified 'New User Signup!' text is visible
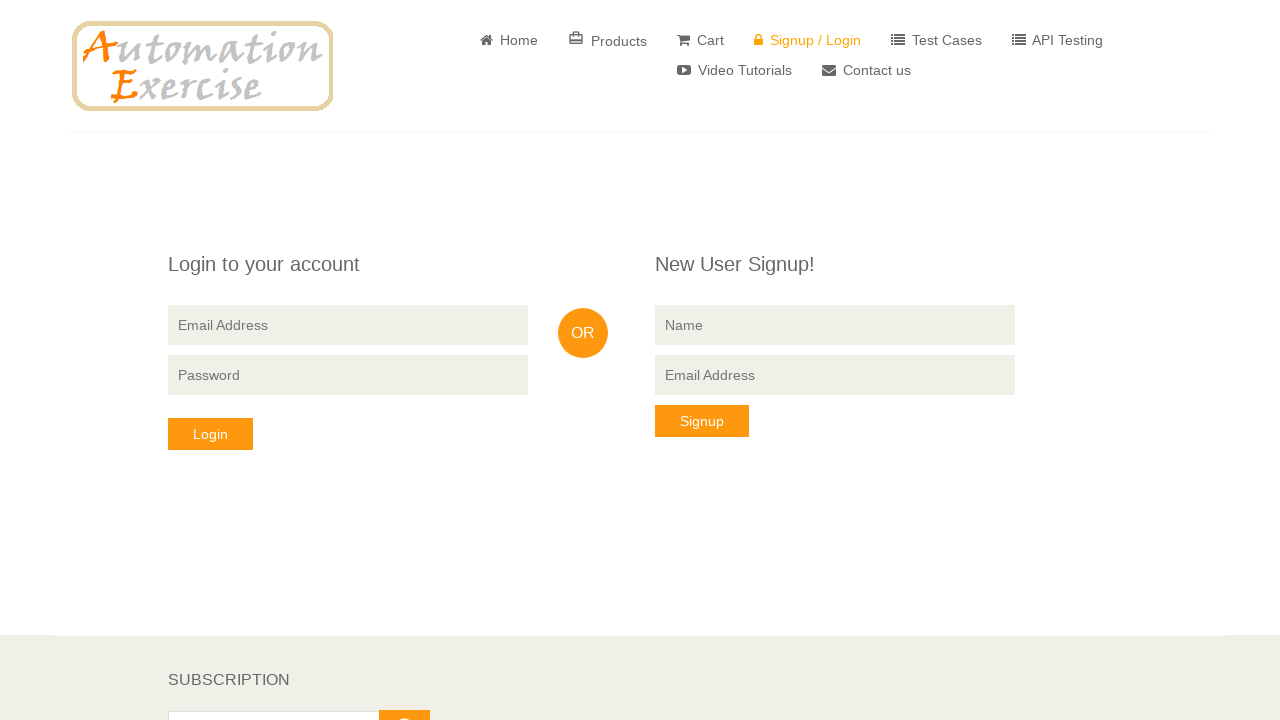

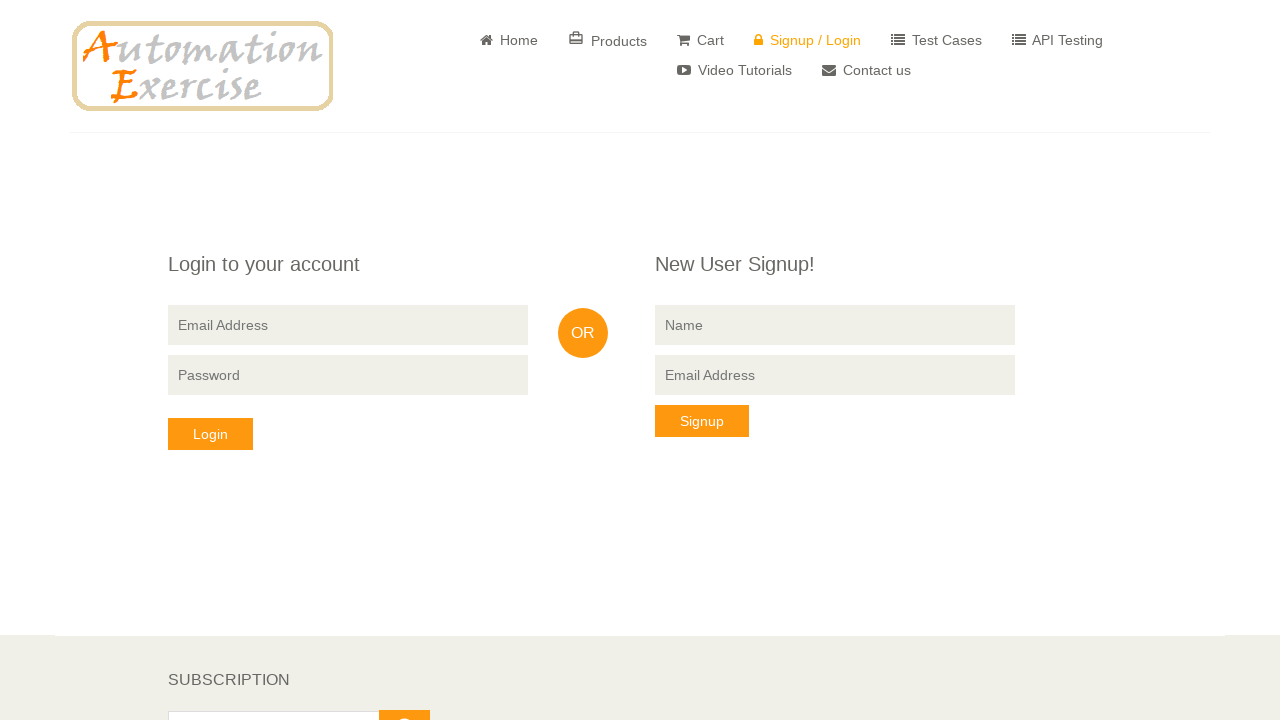